Tests handling JavaScript alert popups by clicking a button to trigger an alert with OK and Cancel options, then dismissing the alert

Starting URL: https://demo.automationtesting.in/Alerts.html

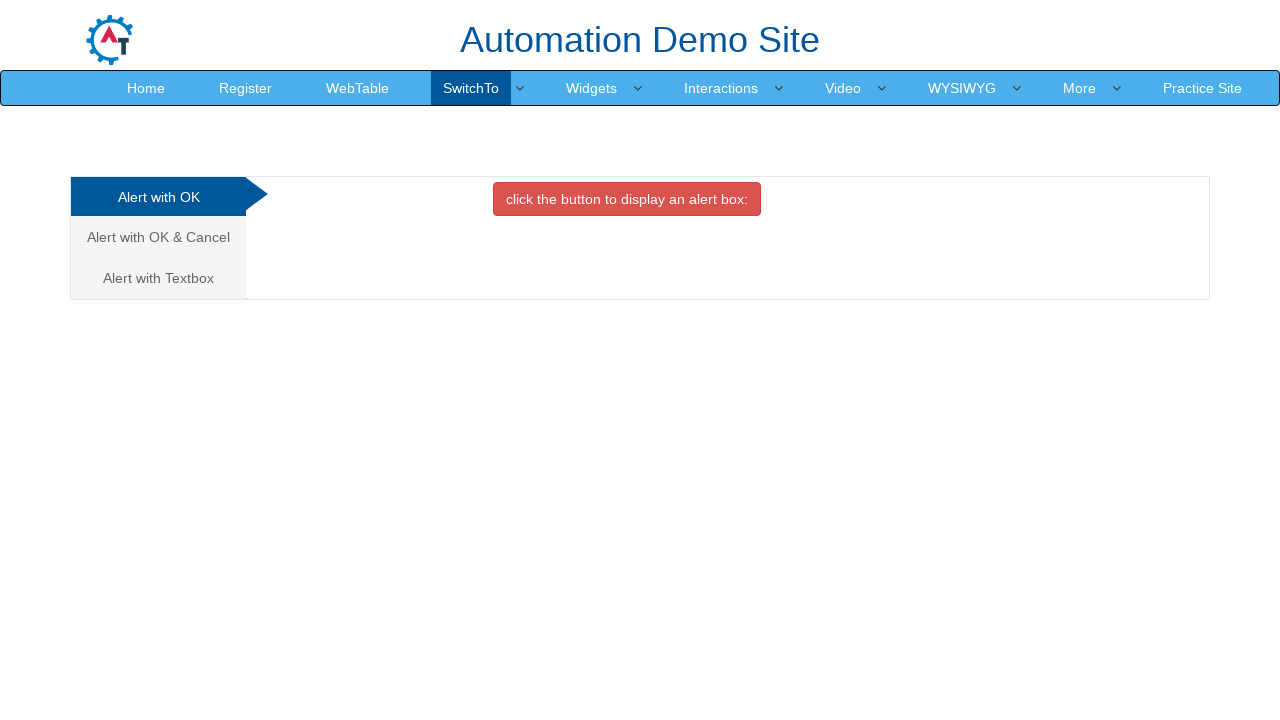

Clicked on 'Alert with OK & Cancel' tab at (158, 237) on xpath=//a[text()='Alert with OK & Cancel ']
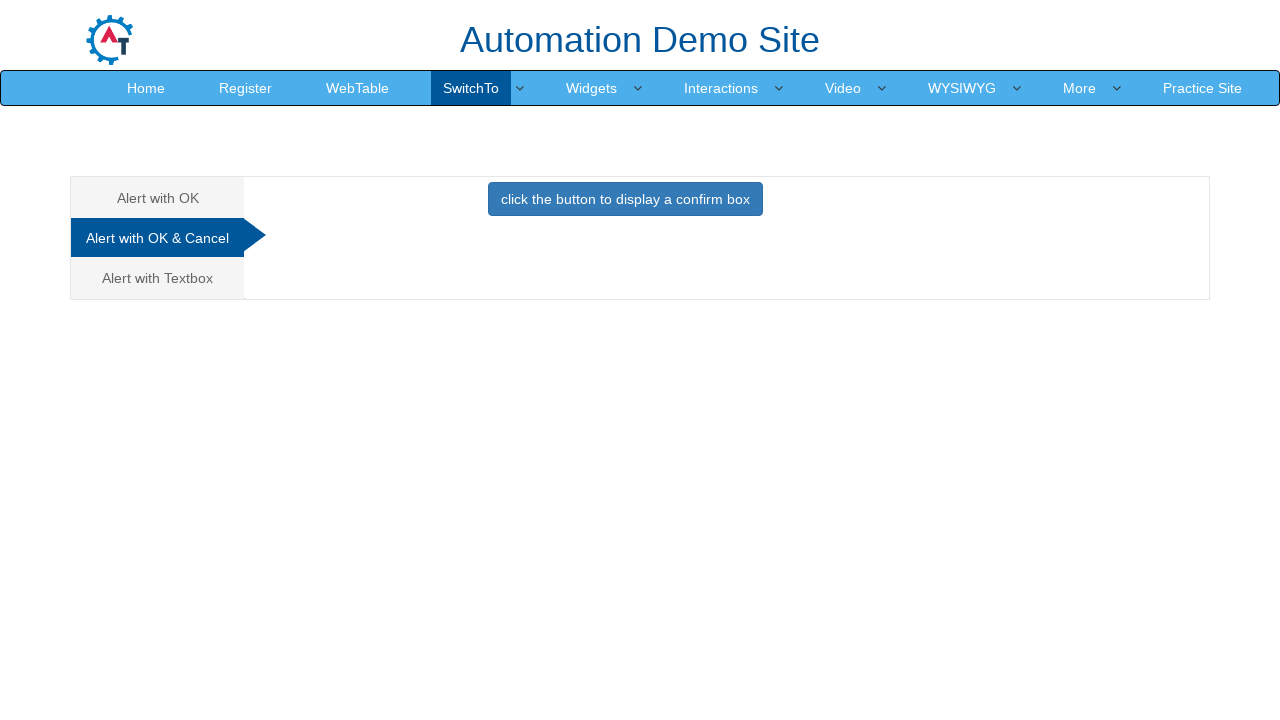

Waited 1000ms for page to update
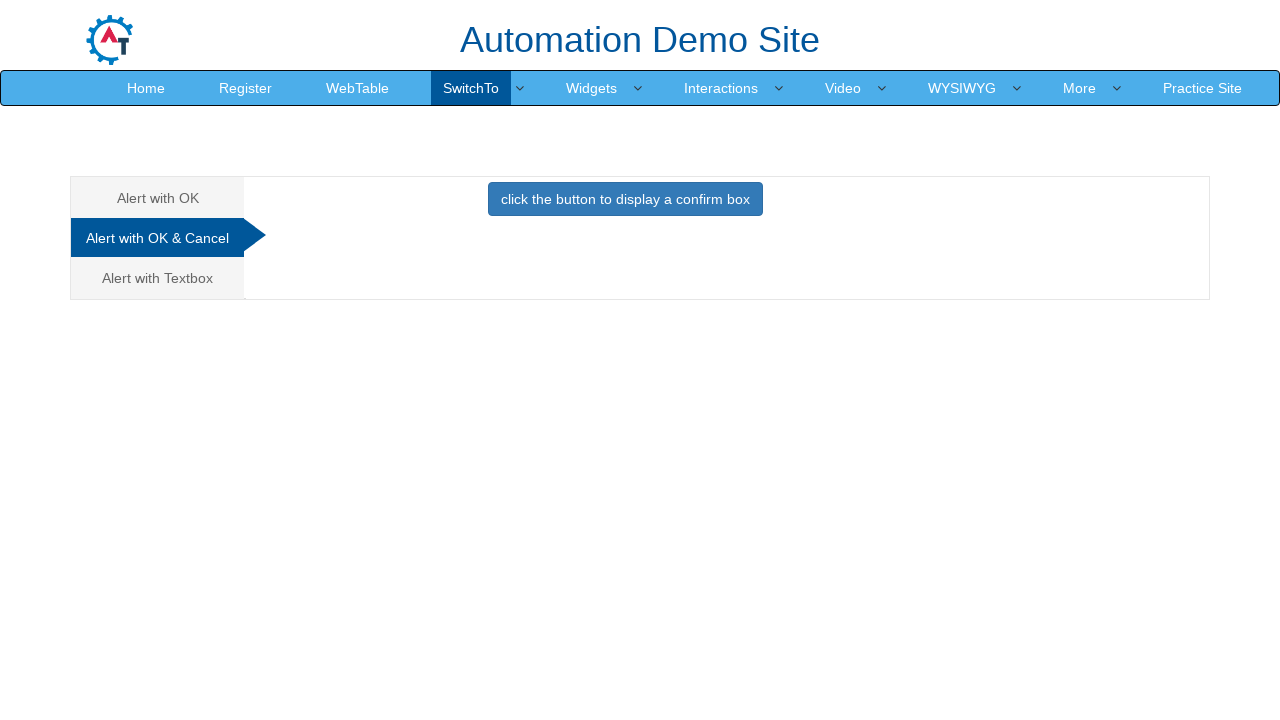

Clicked button to trigger alert popup at (625, 199) on button.btn.btn-primary
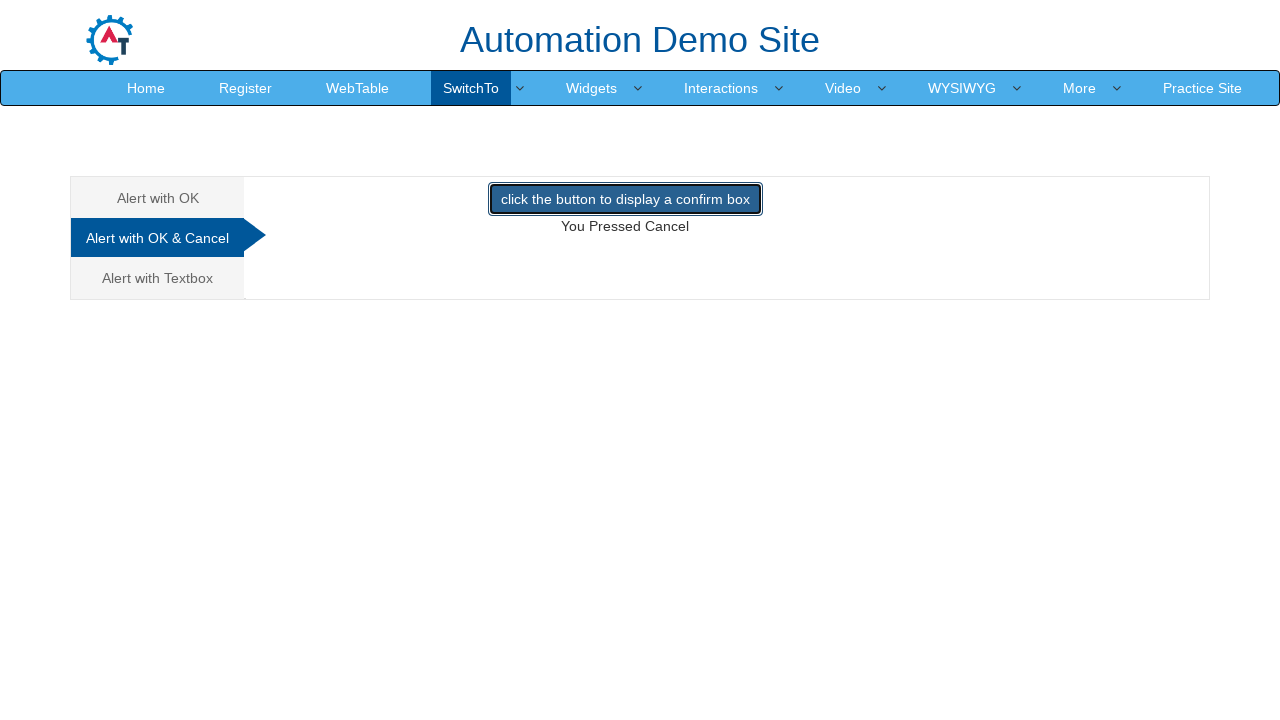

Set up dialog handler to dismiss alert
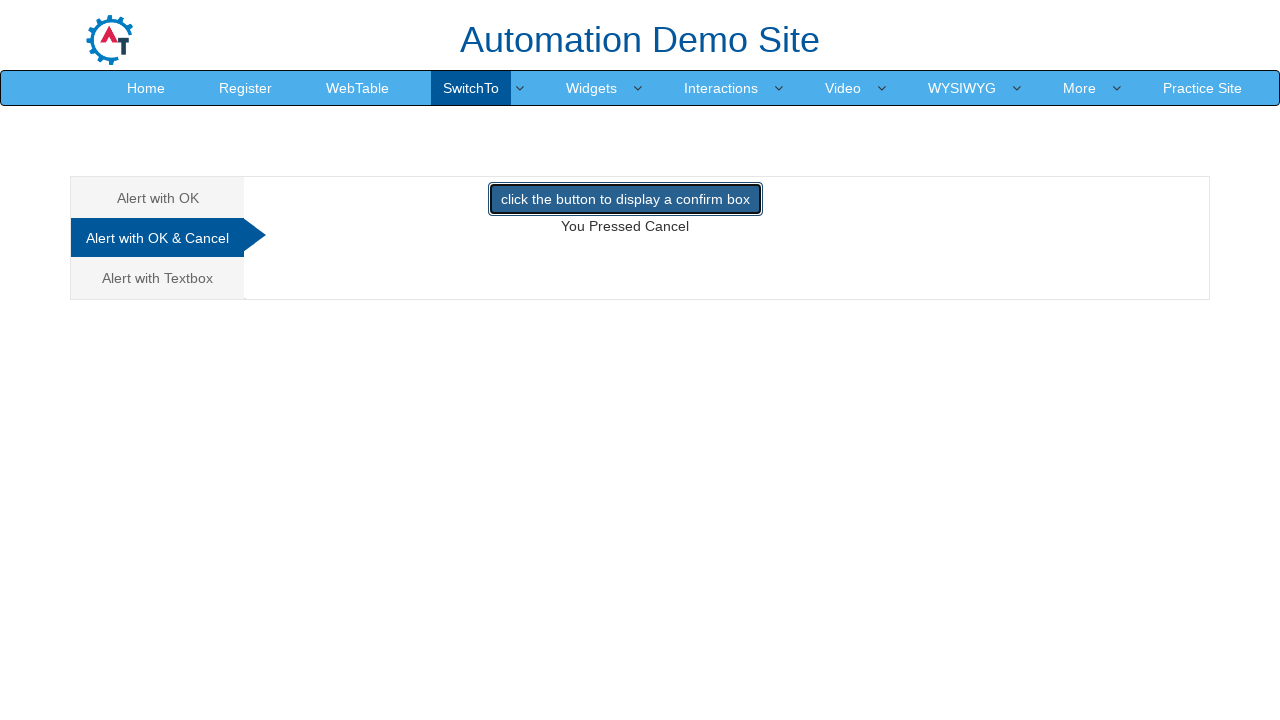

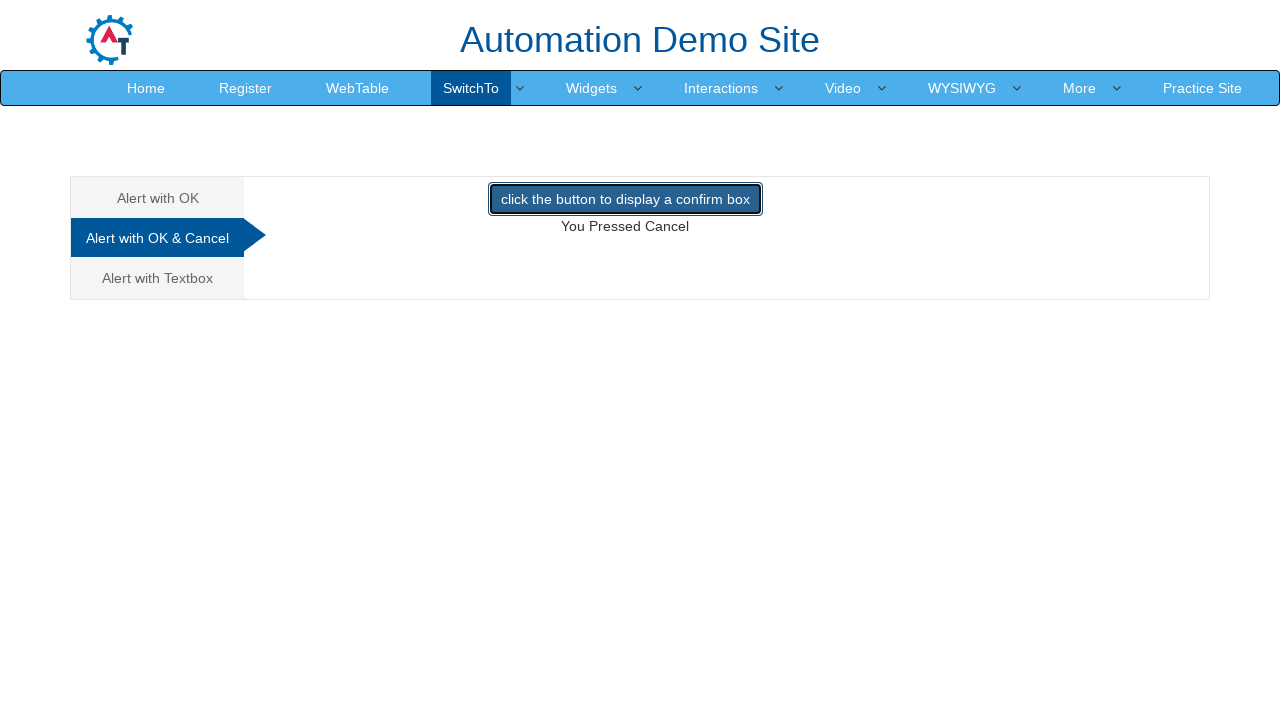